Opens YouTube homepage in Edge browser and maximizes the window

Starting URL: https://www.youtube.com

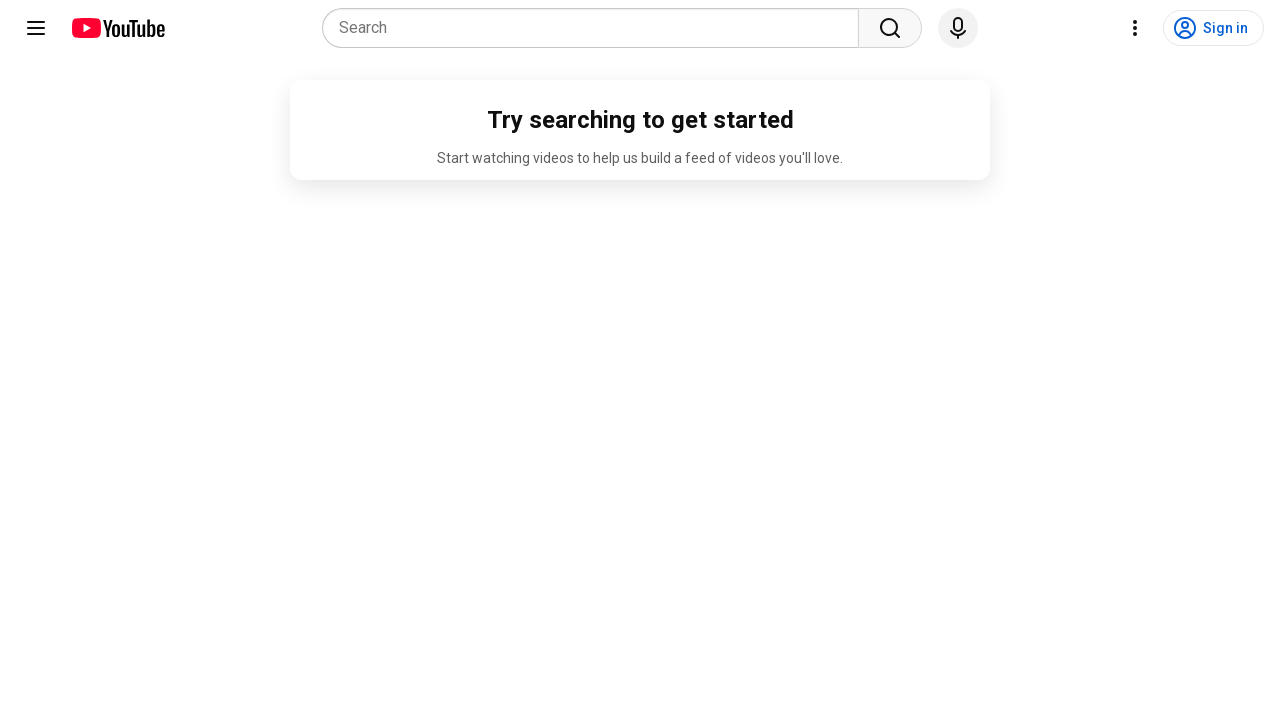

Set viewport size to 1920x1080
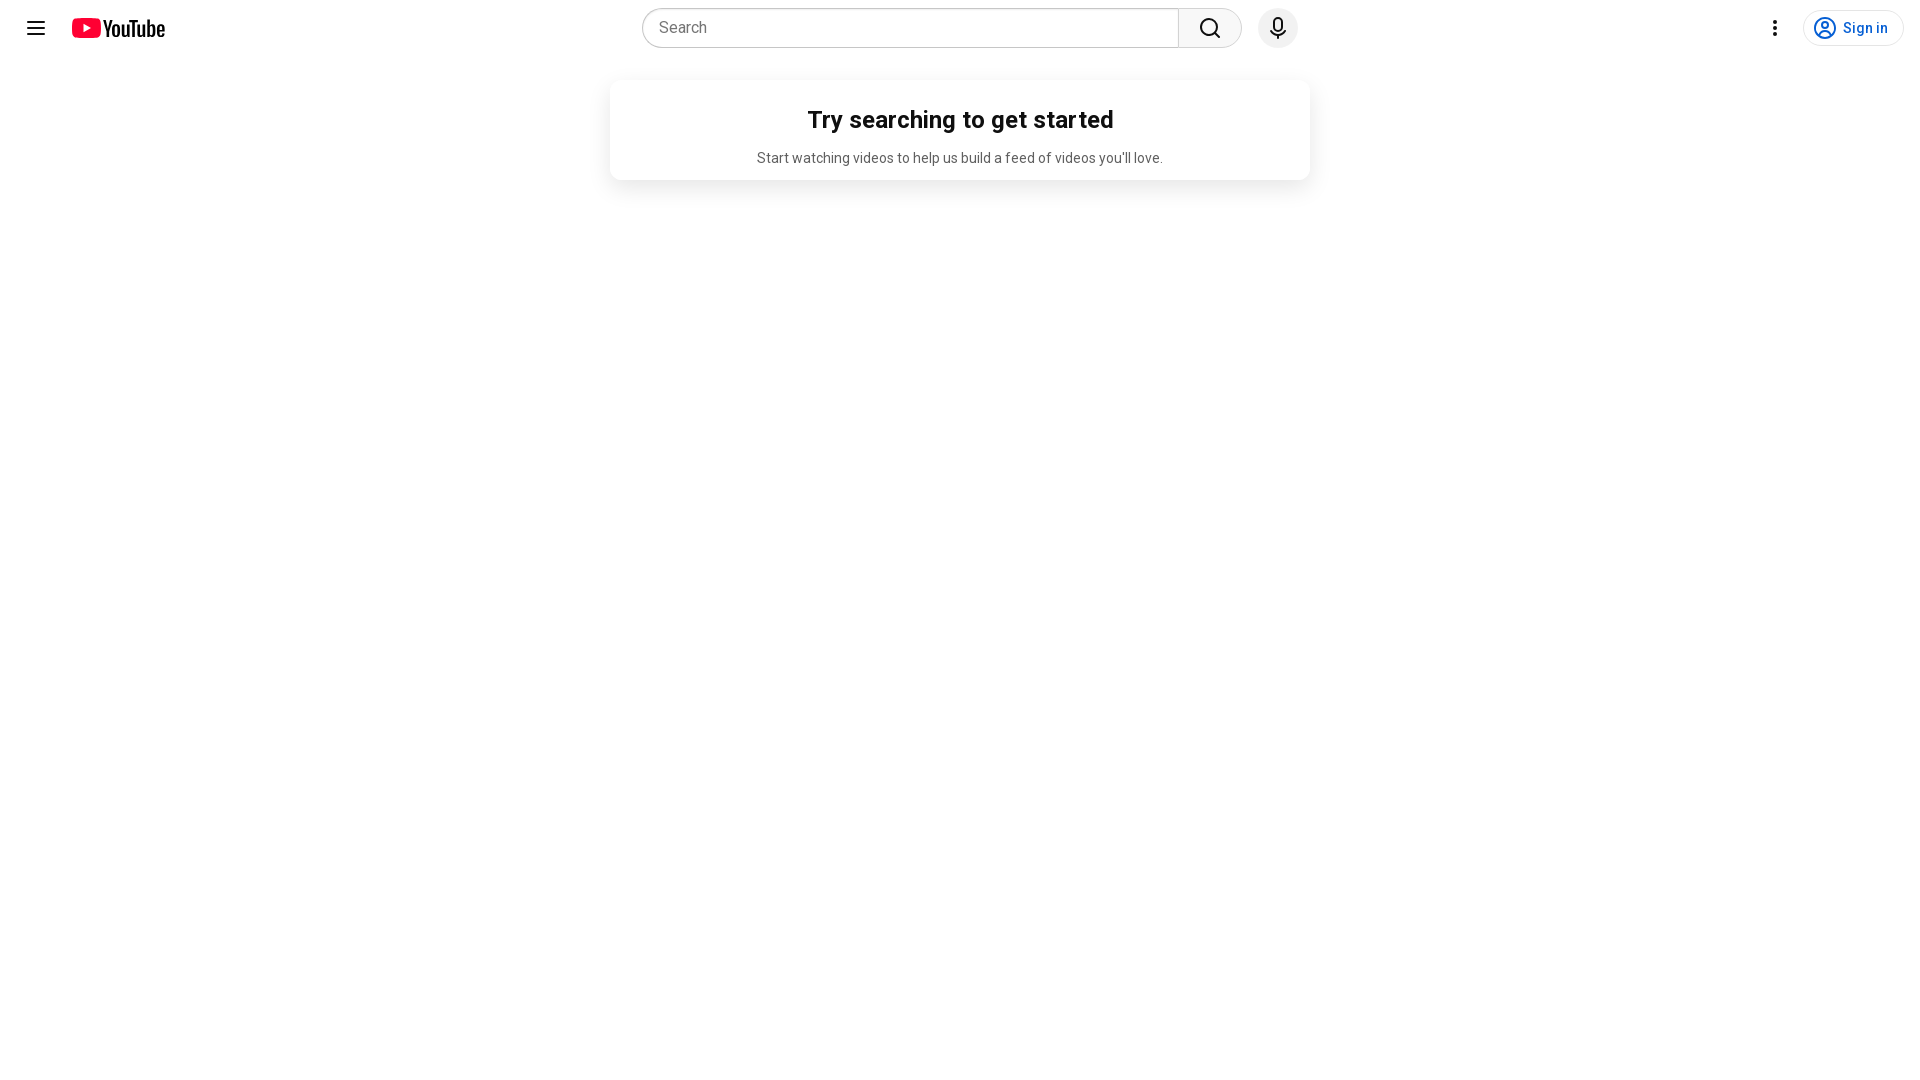

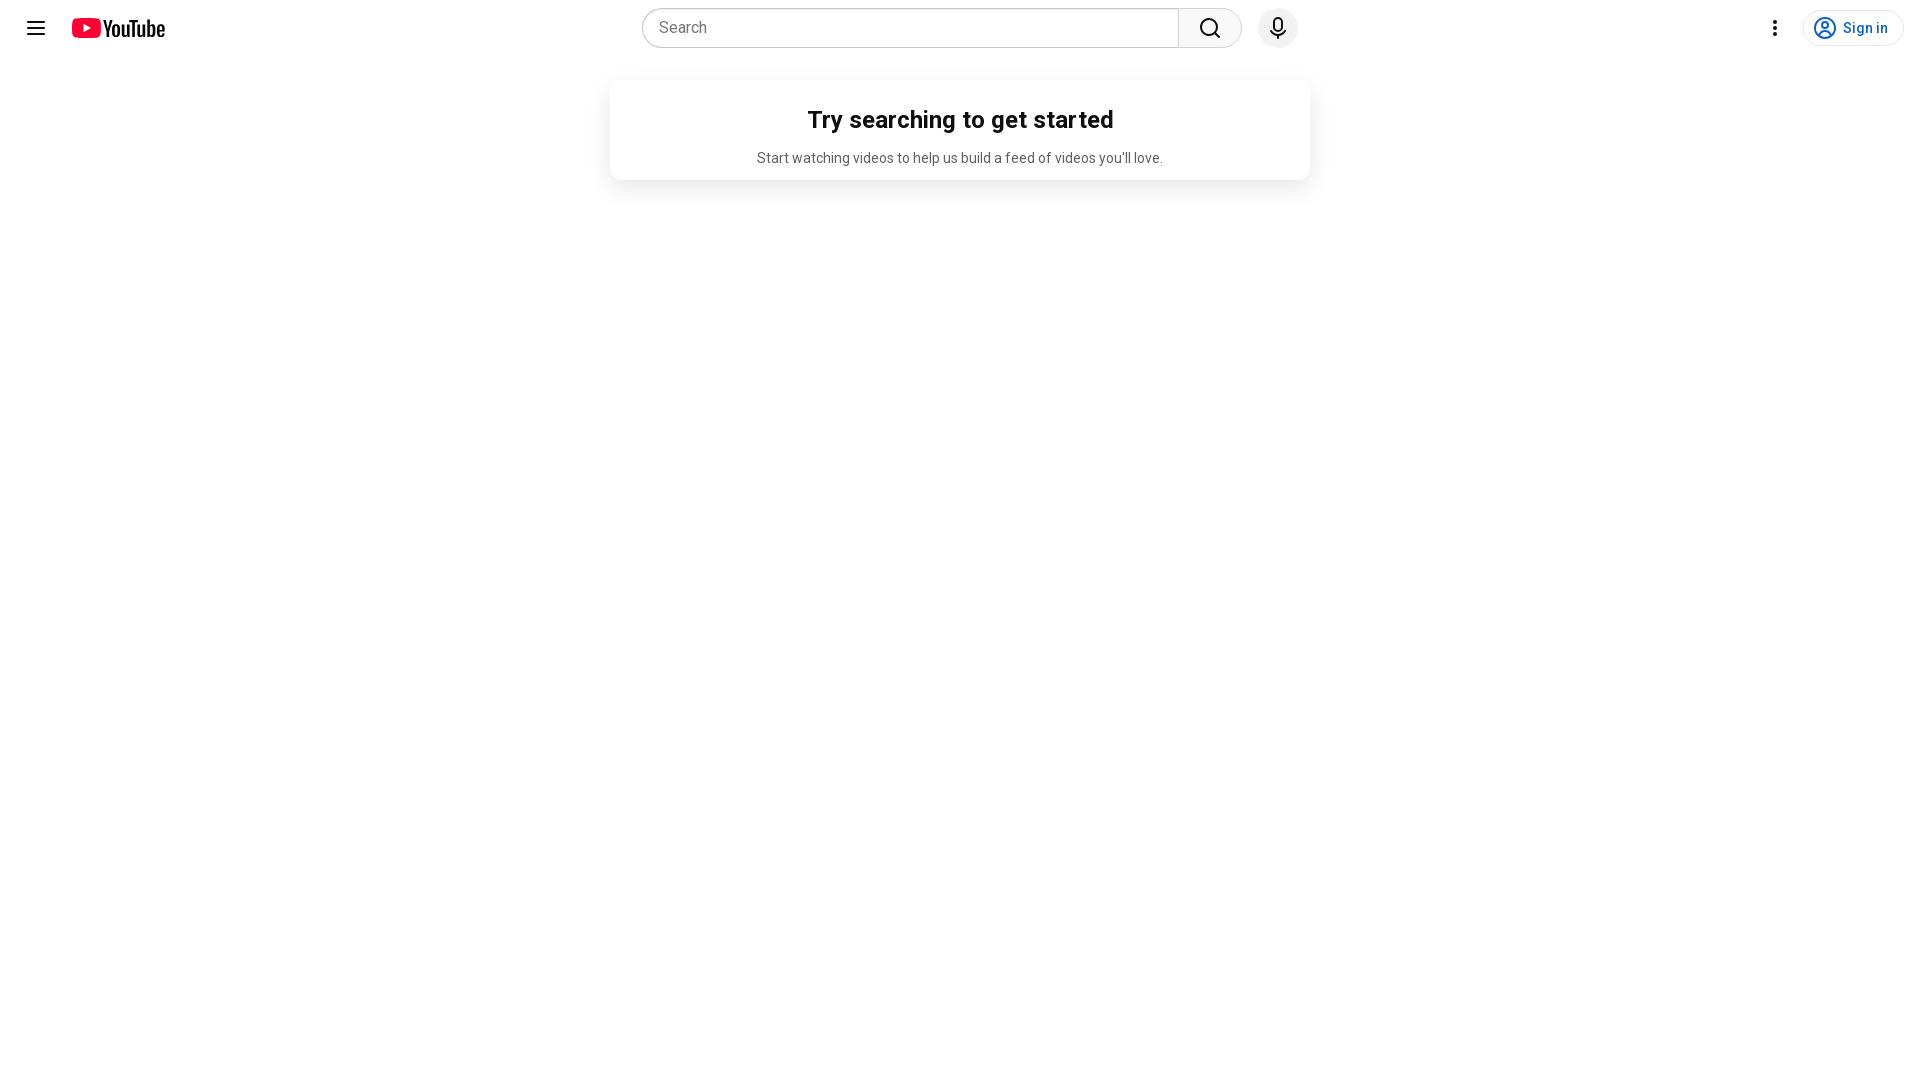